Tests form controls on an automation practice page including checkboxes, radio buttons, and element visibility toggling

Starting URL: https://rahulshettyacademy.com/AutomationPractice/

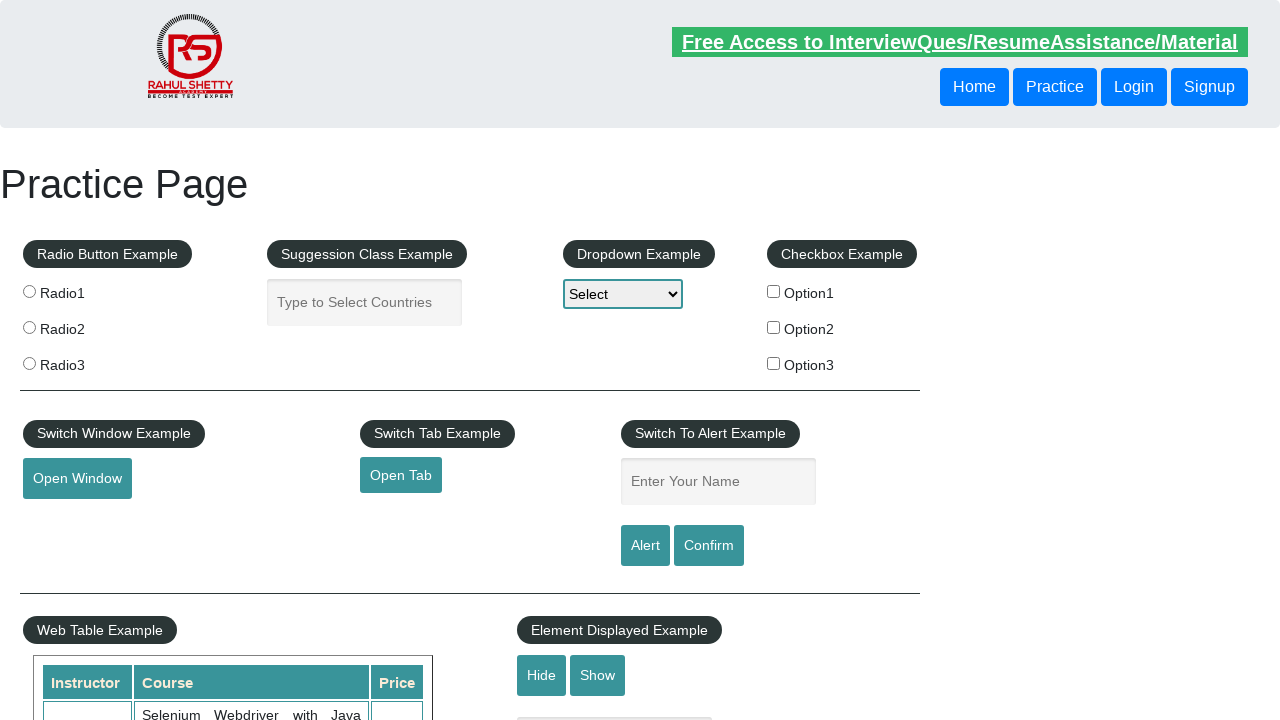

Navigated to automation practice page
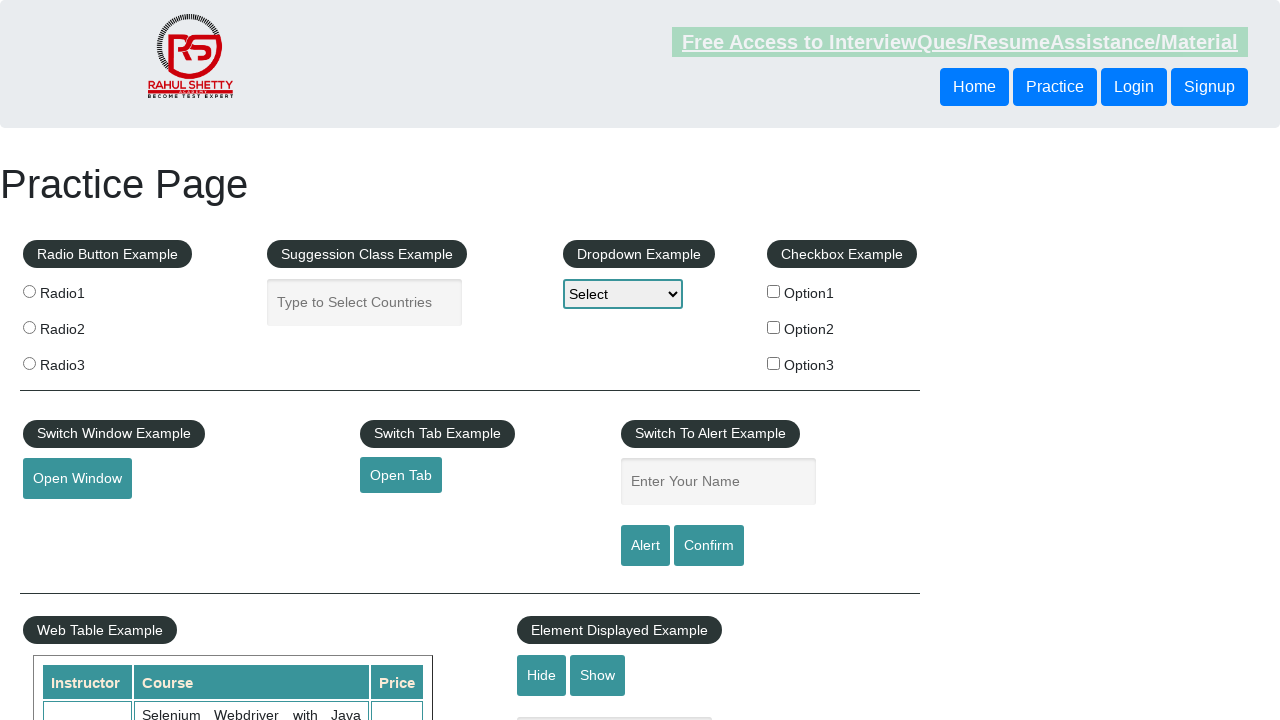

Located all checkbox elements
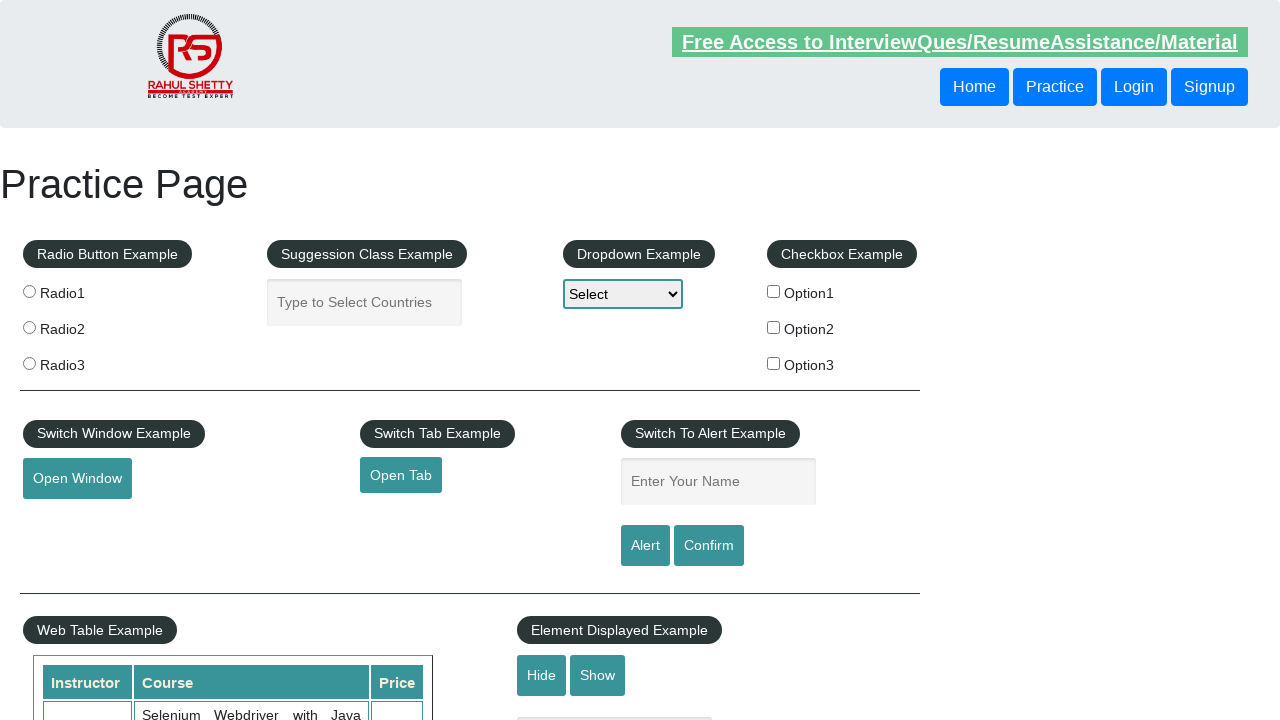

Clicked checkbox with value 'option2' at (774, 327) on xpath=//input[@type='checkbox'] >> nth=1
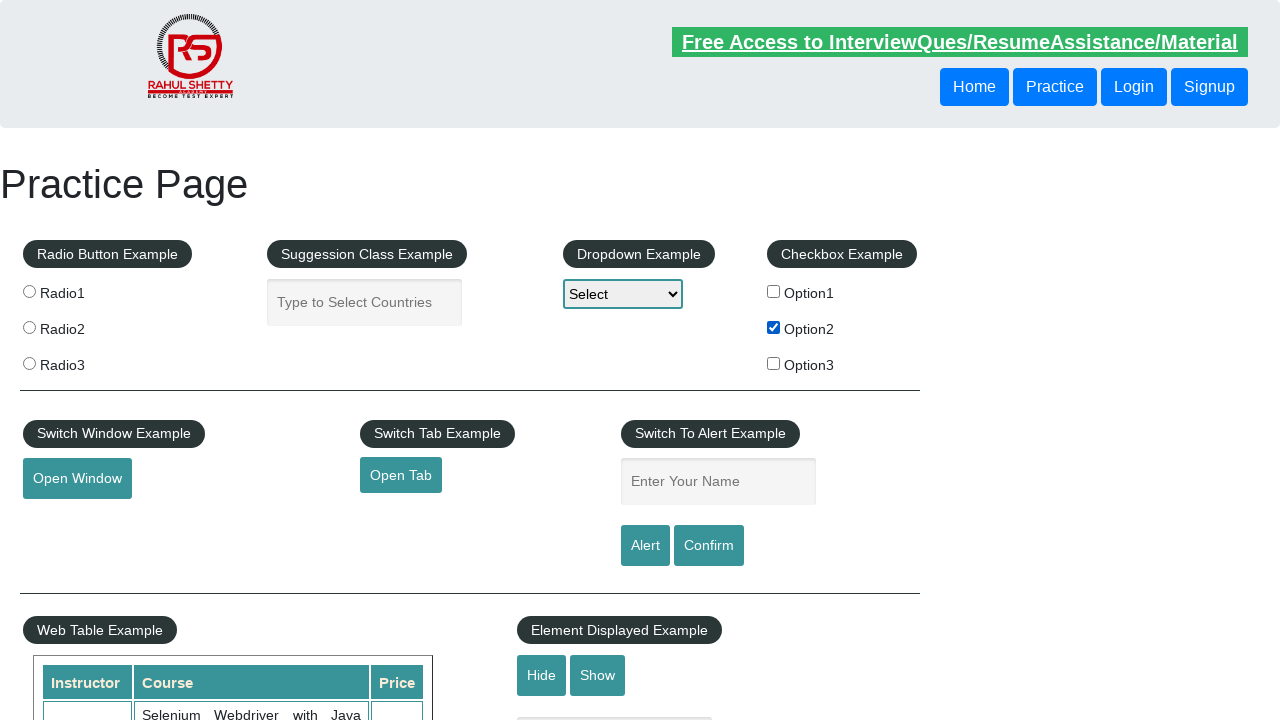

Located all radio button elements
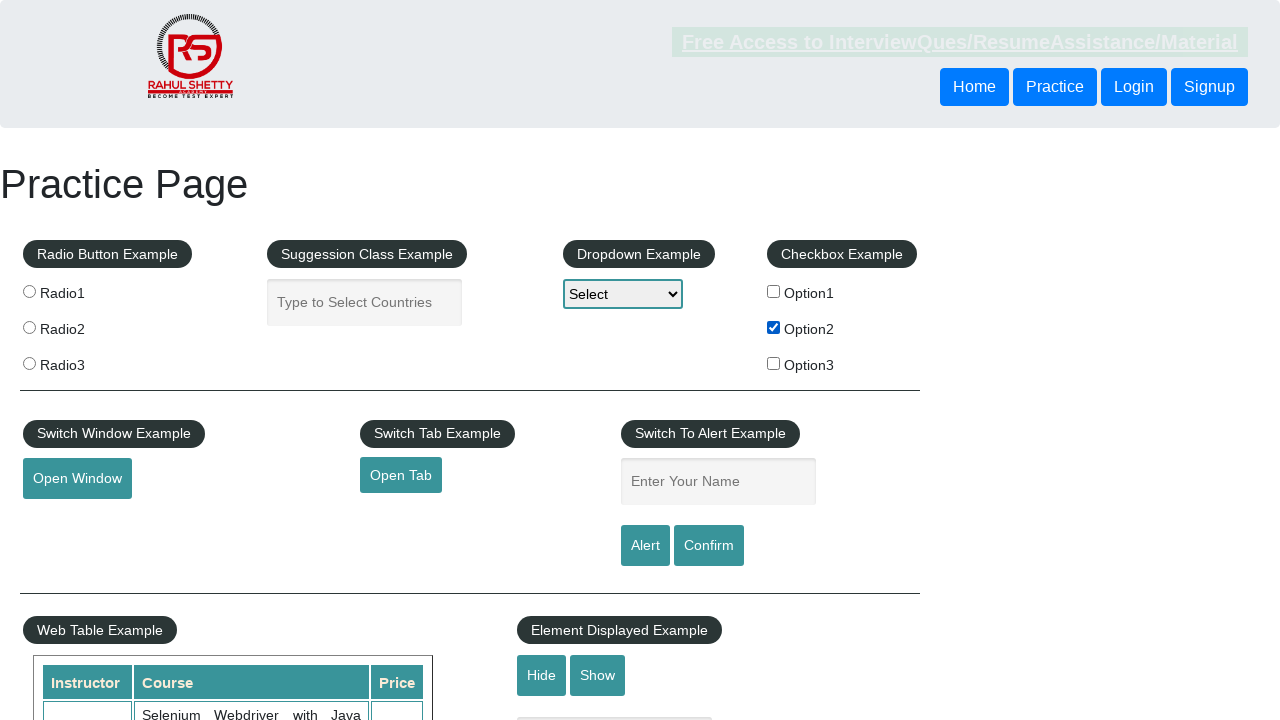

Clicked second radio button at (29, 327) on .radioButton >> nth=1
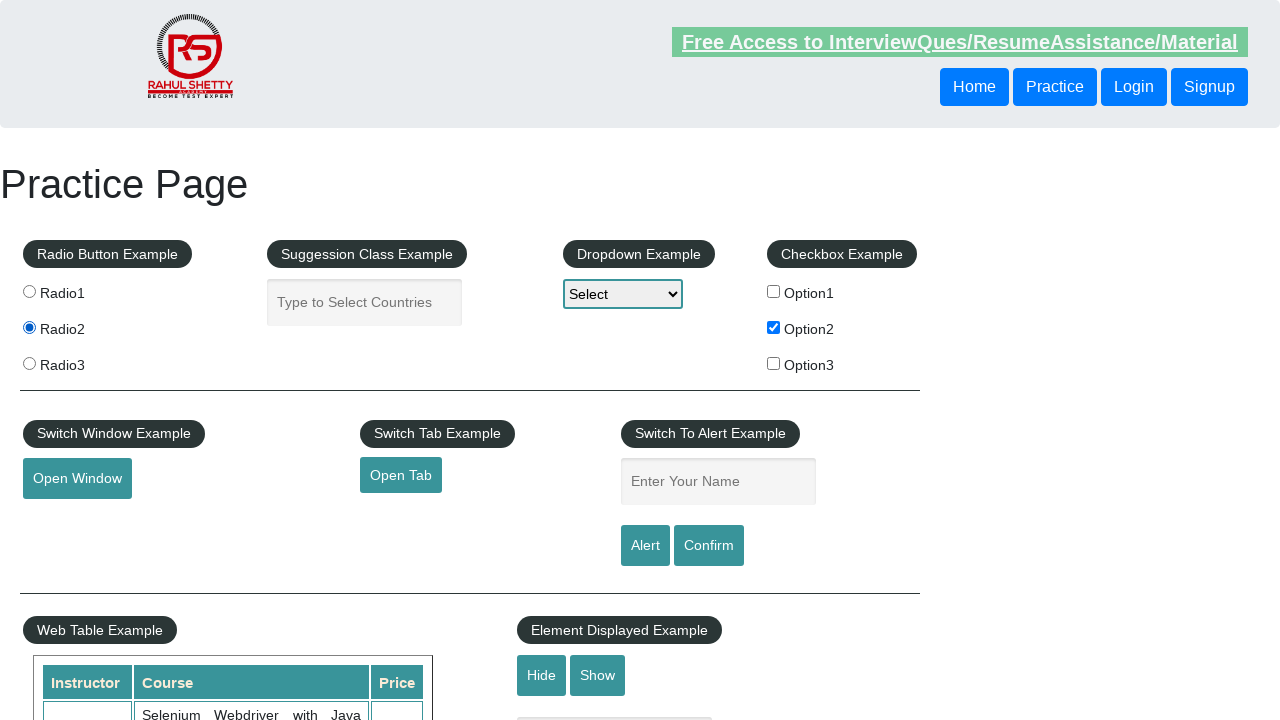

Clicked hide button to hide the text box at (542, 675) on #hide-textbox
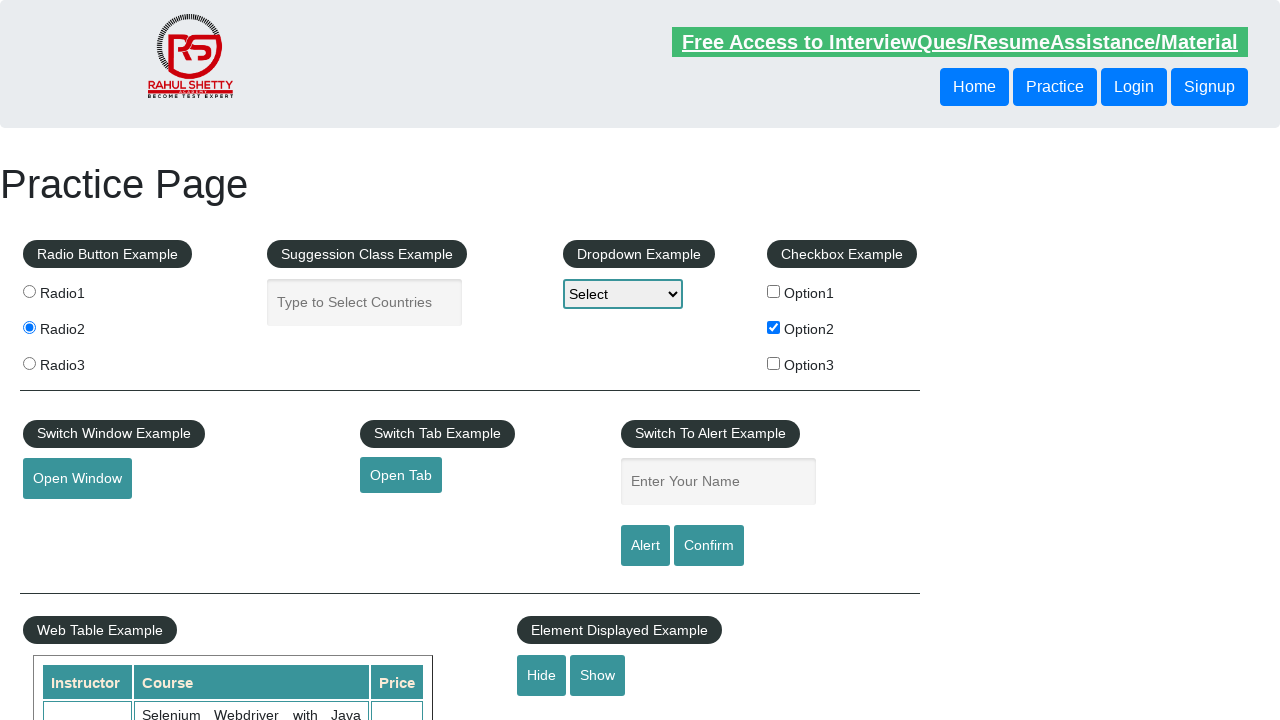

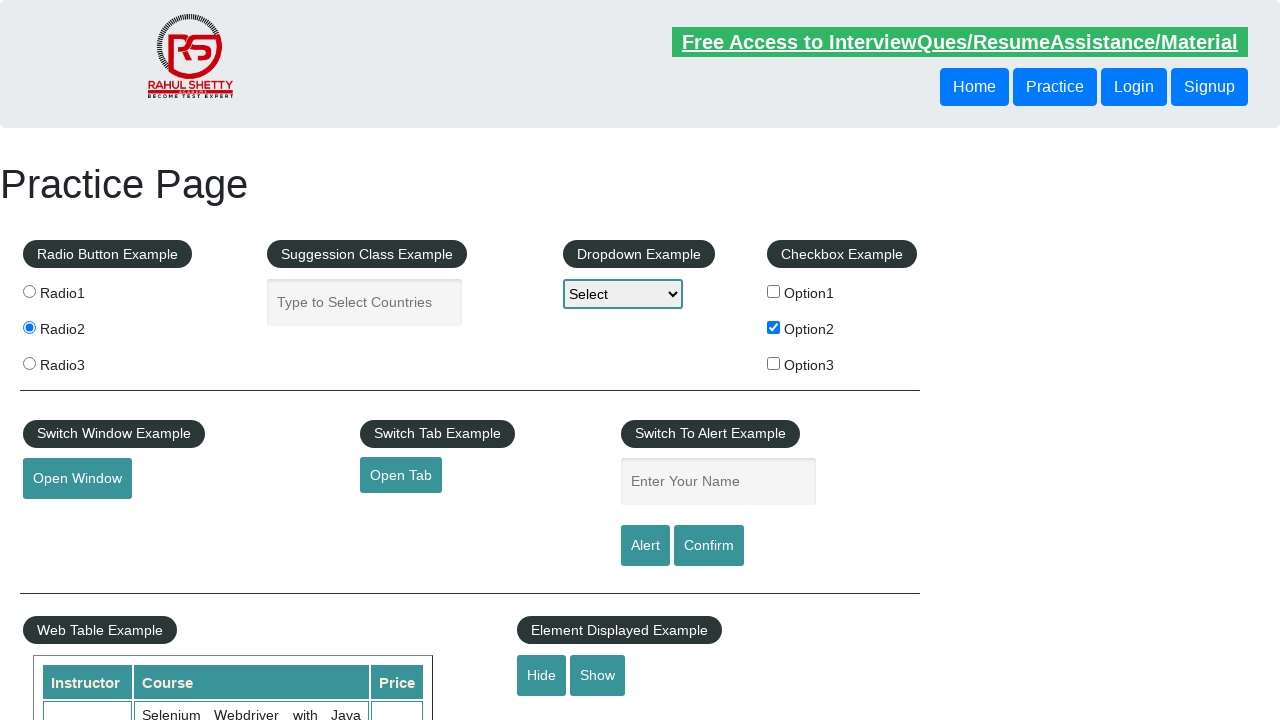